Demonstrates clicking on the "Courses" link on the GeeksforGeeks homepage using action chains, navigating to the courses section of the website.

Starting URL: https://www.geeksforgeeks.org/

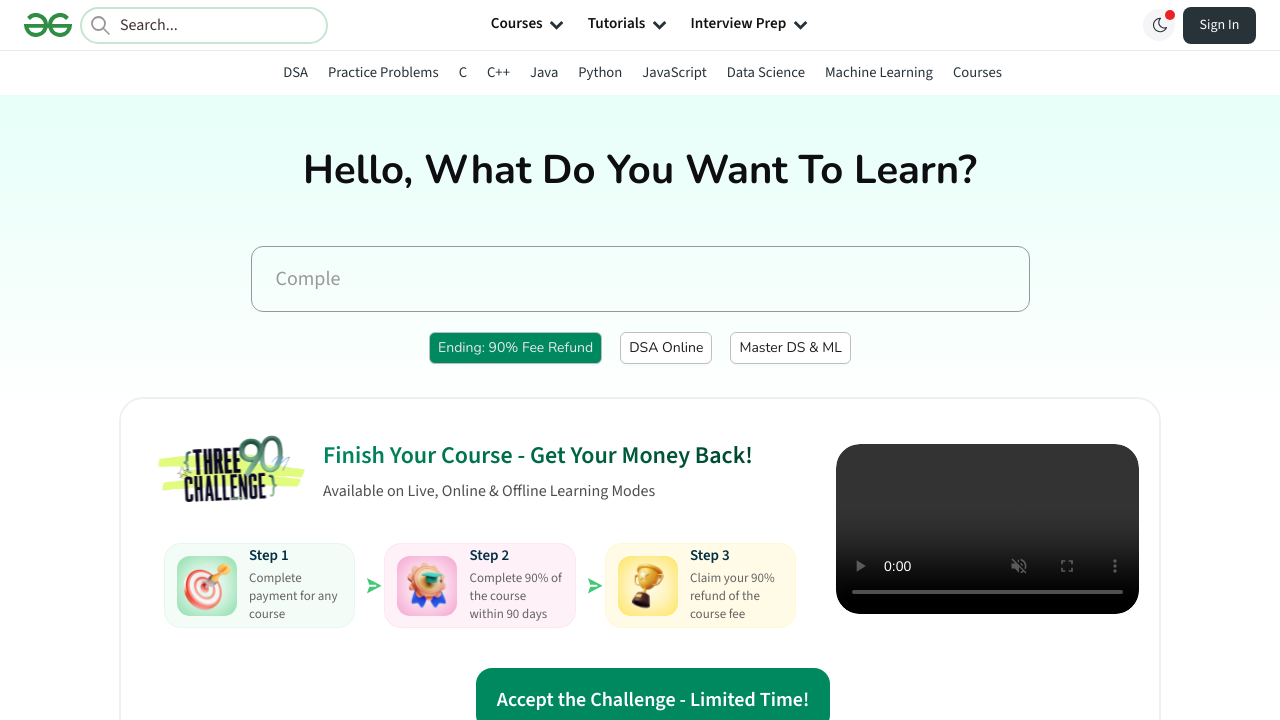

Waited for Courses link to be visible on GeeksforGeeks homepage
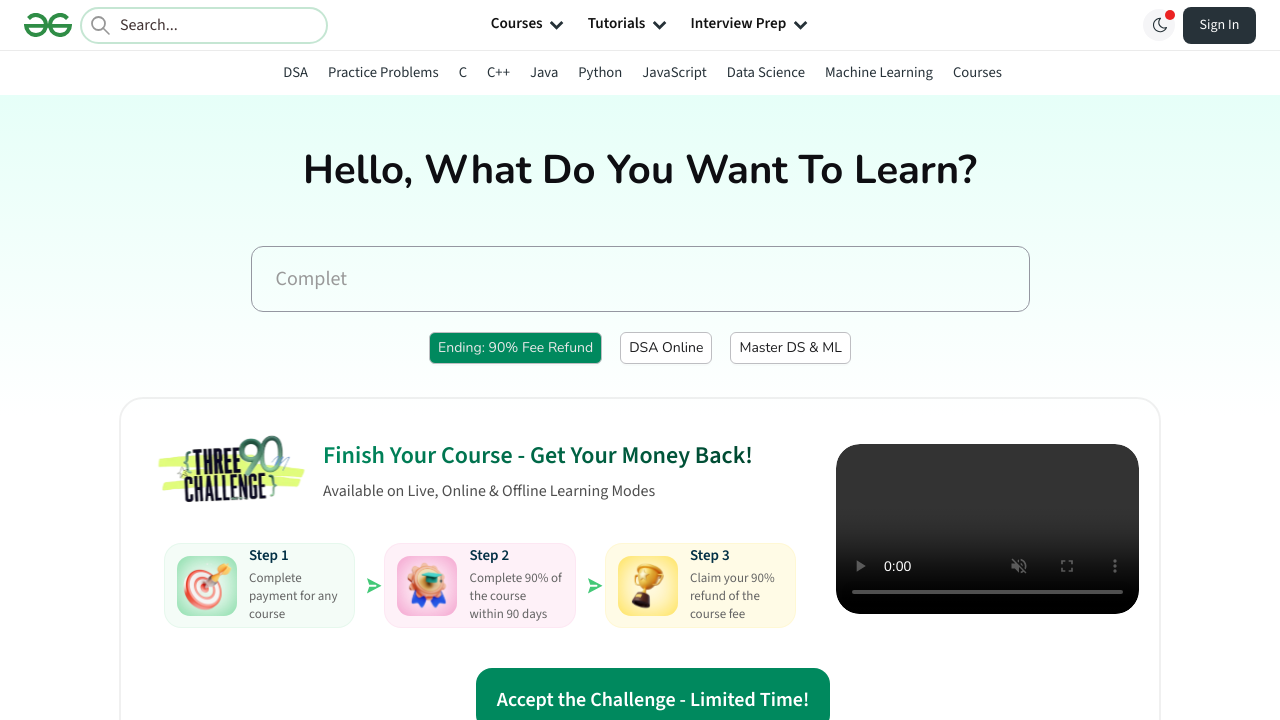

Clicked on the Courses link using action chain at (977, 72) on a:has-text('Courses')
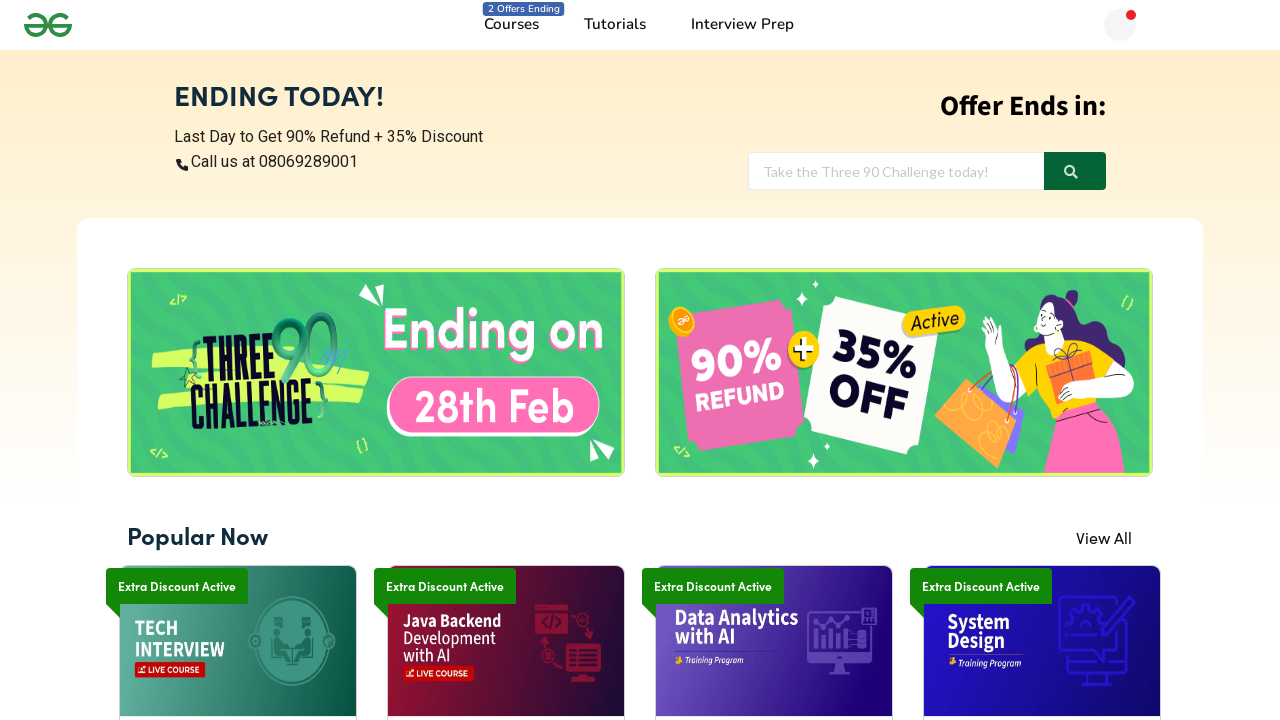

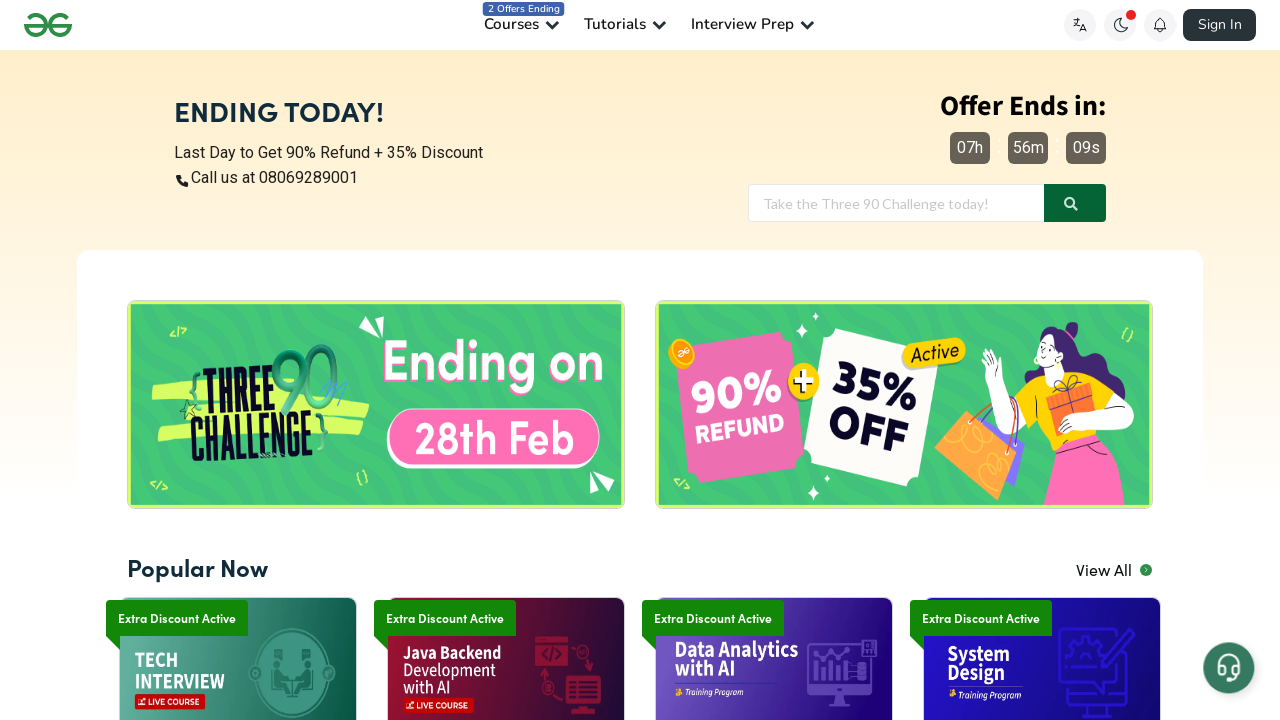